Tests that the Nokia Lumia 1520 product displays the correct price of $820

Starting URL: https://www.demoblaze.com/

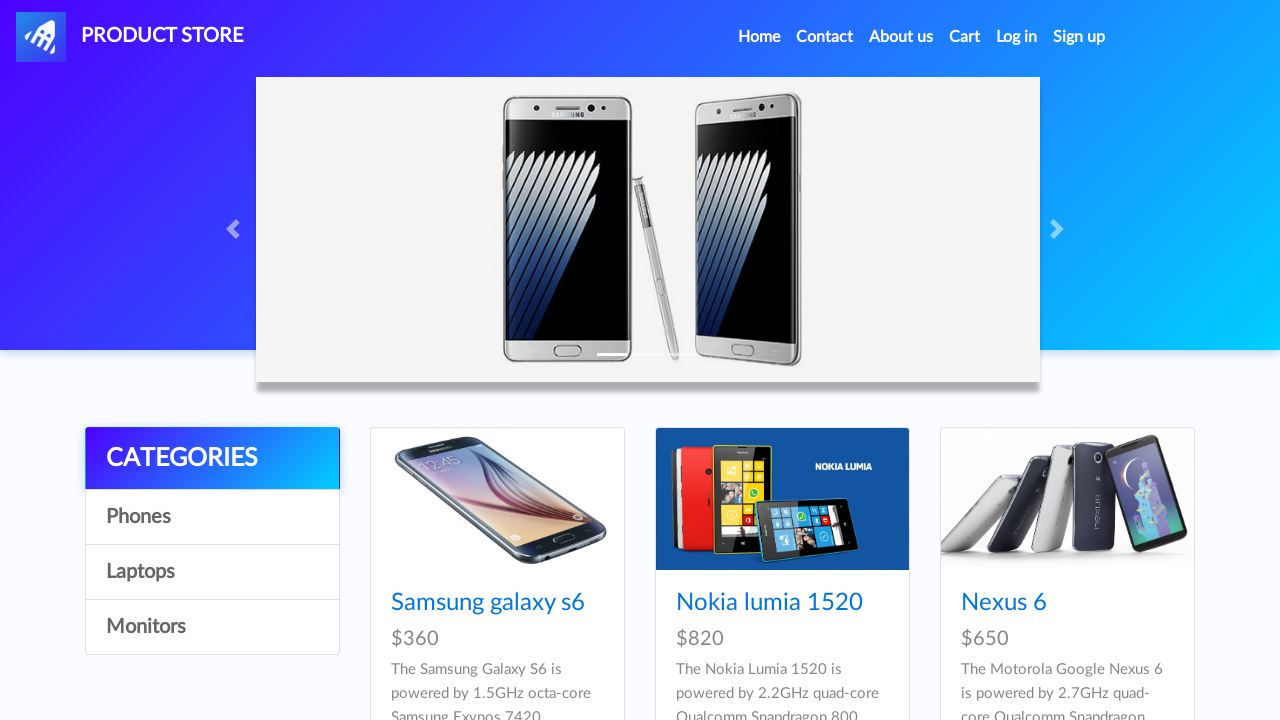

Clicked on Nokia Lumia 1520 product link at (782, 499) on a[href='prod.html?idp_=2']
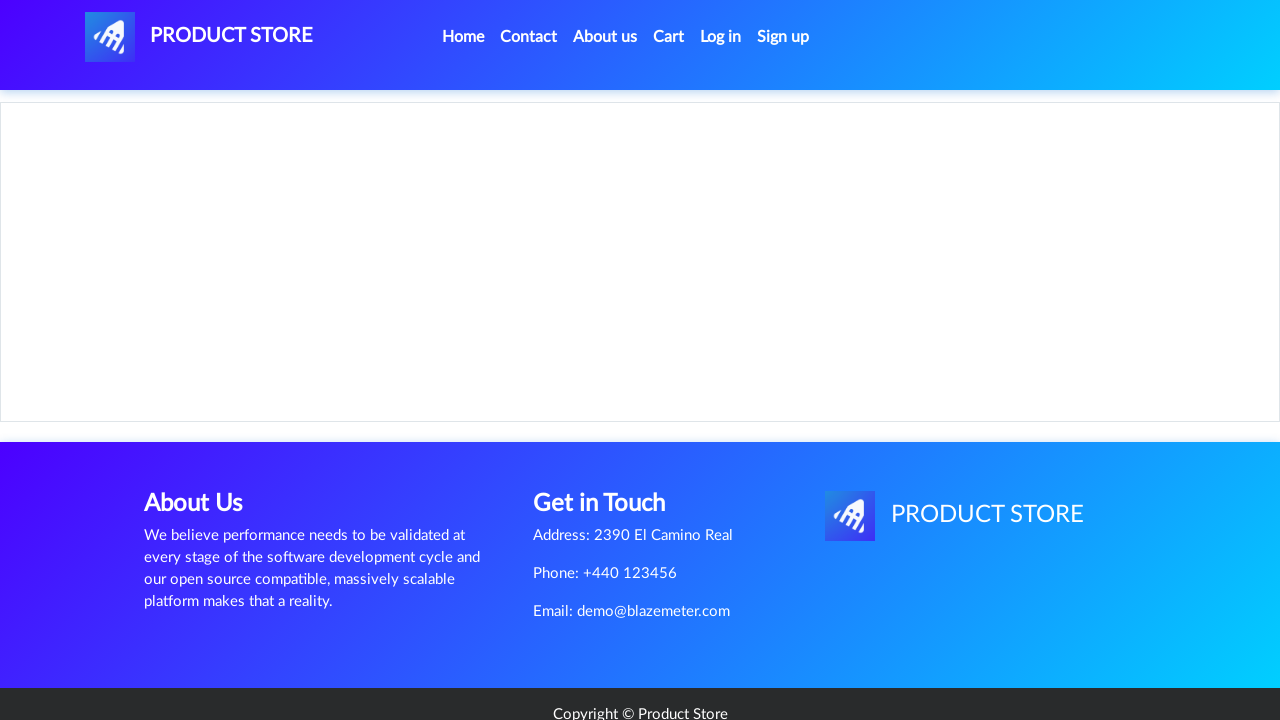

Verified Nokia Lumia 1520 price of $820 is displayed
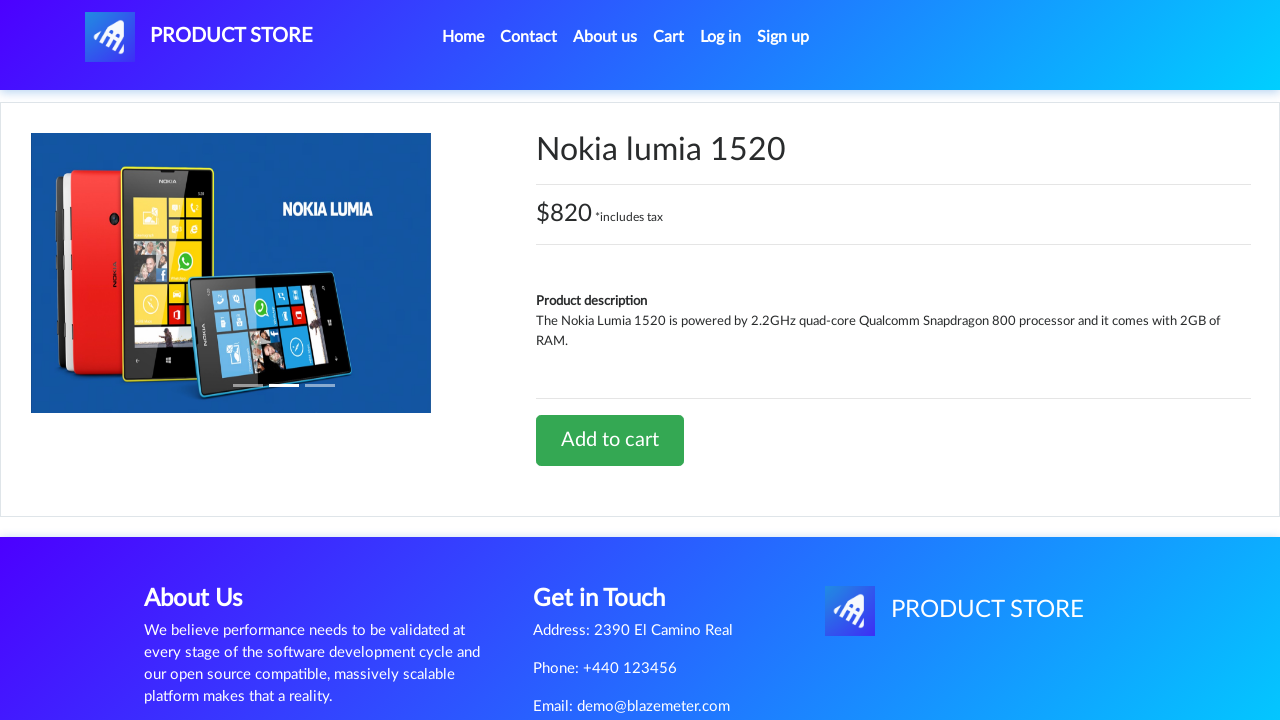

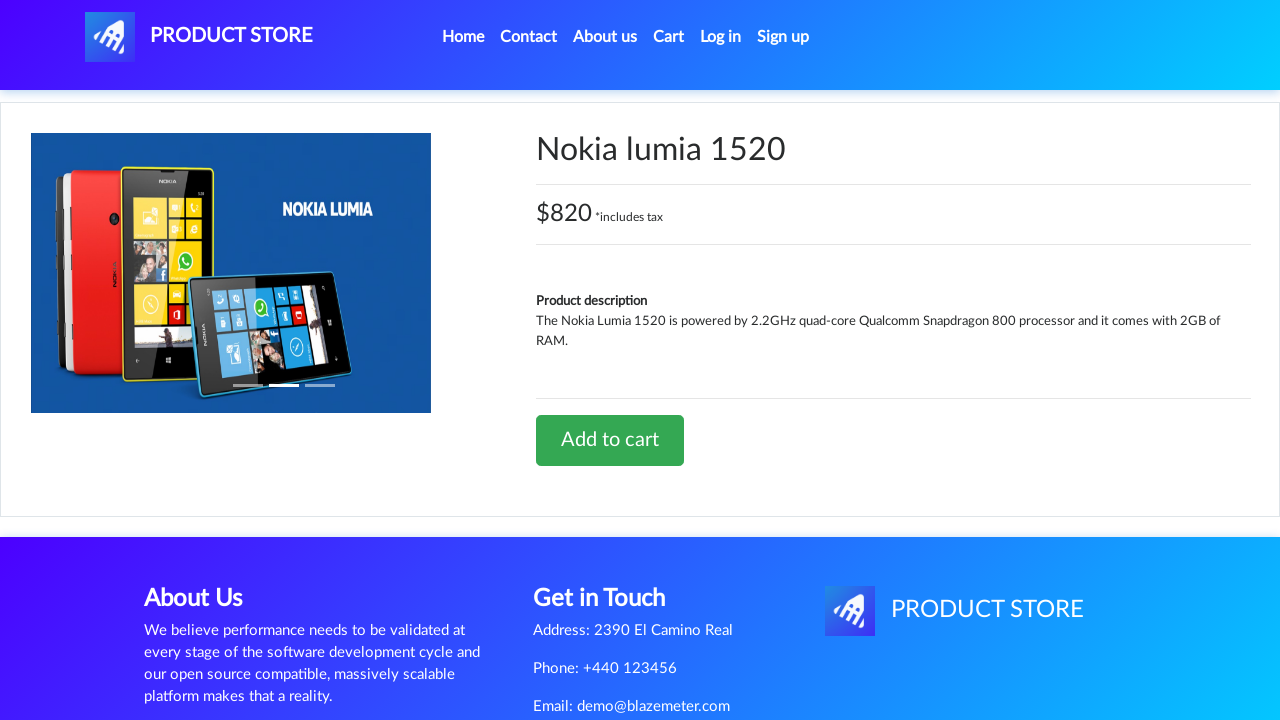